Tests file download and upload functionality on a web form, verifying success messages and data updates

Starting URL: https://rahulshettyacademy.com/upload-download-test/index.html

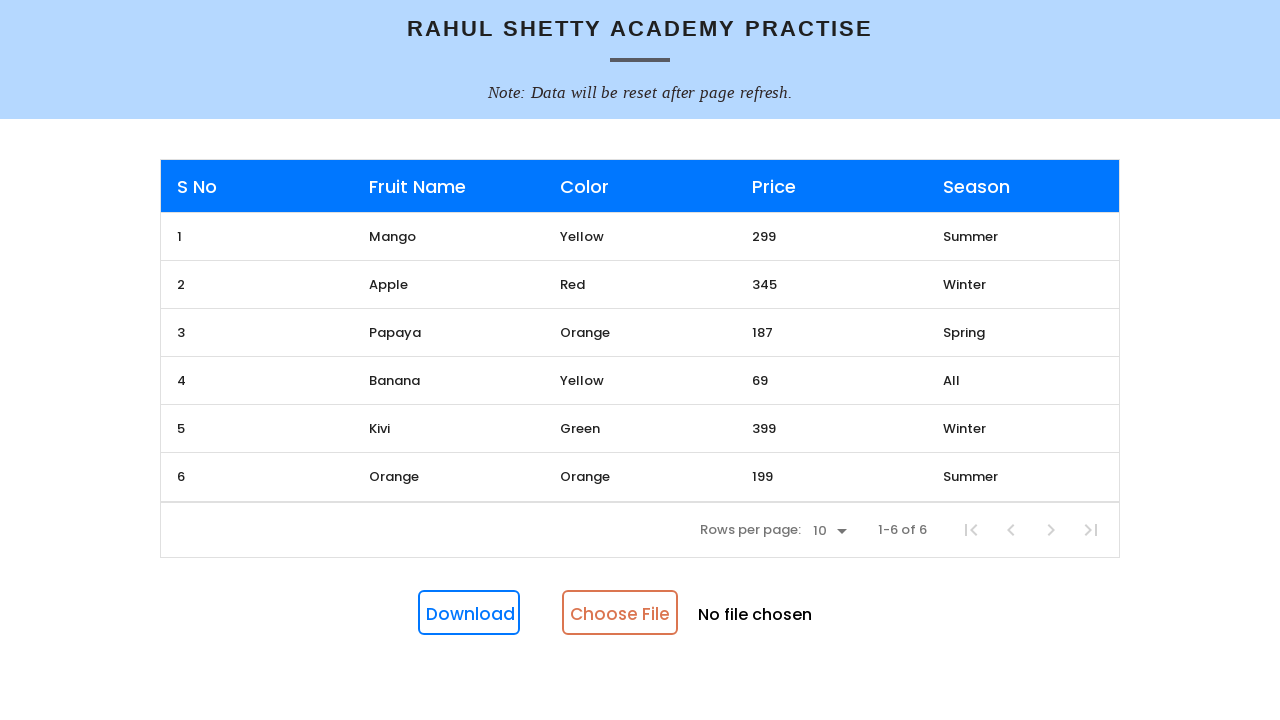

Clicked download button to download file at (469, 613) on #downloadButton
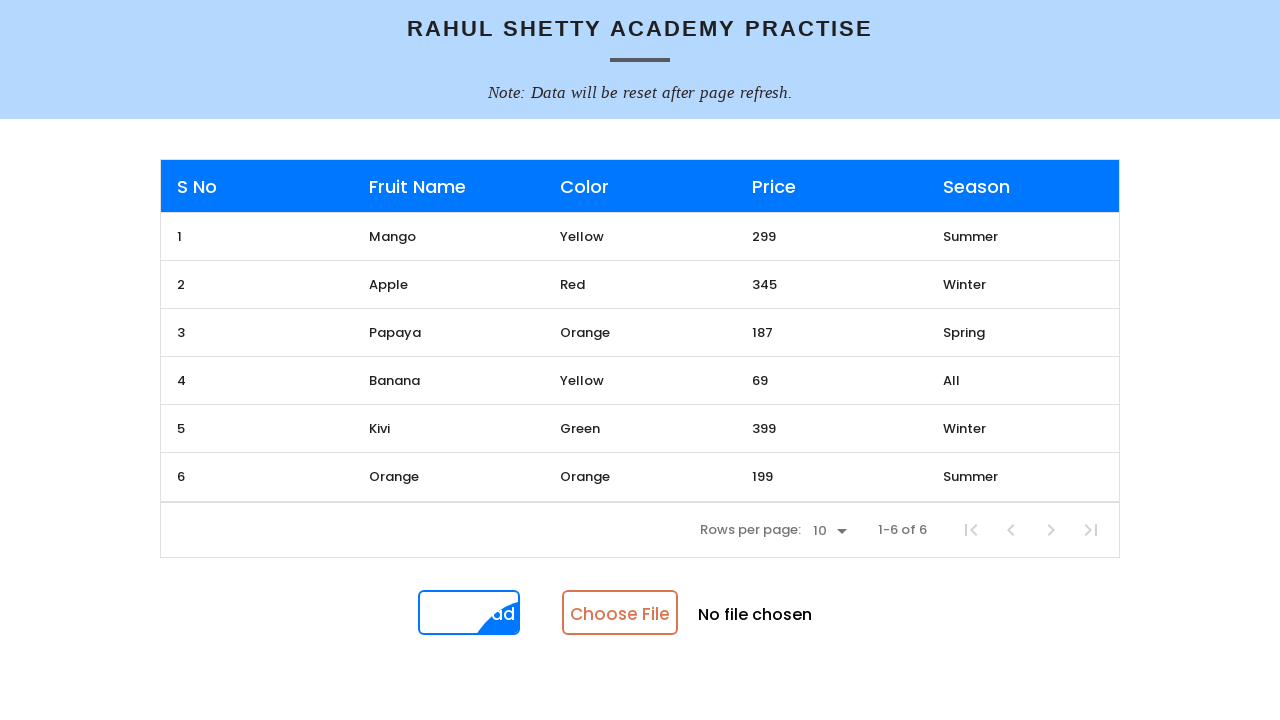

Created temporary Excel file for upload
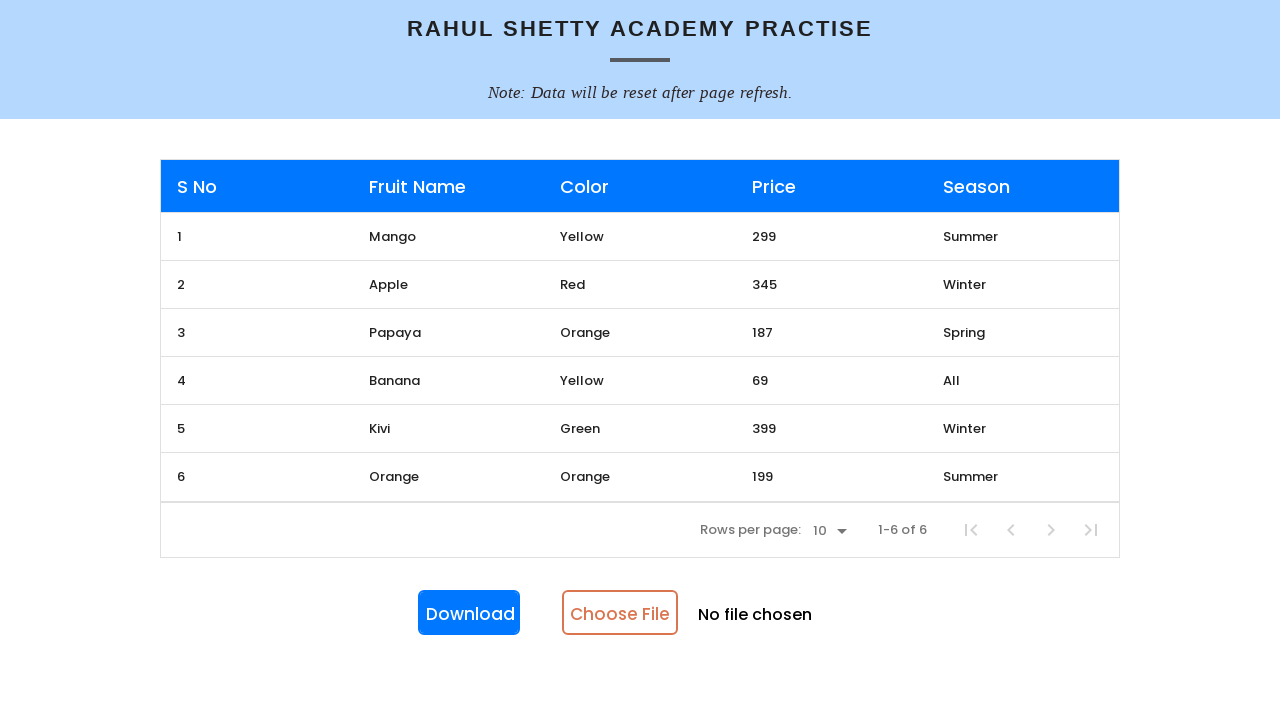

Set input files to upload temporary Excel file
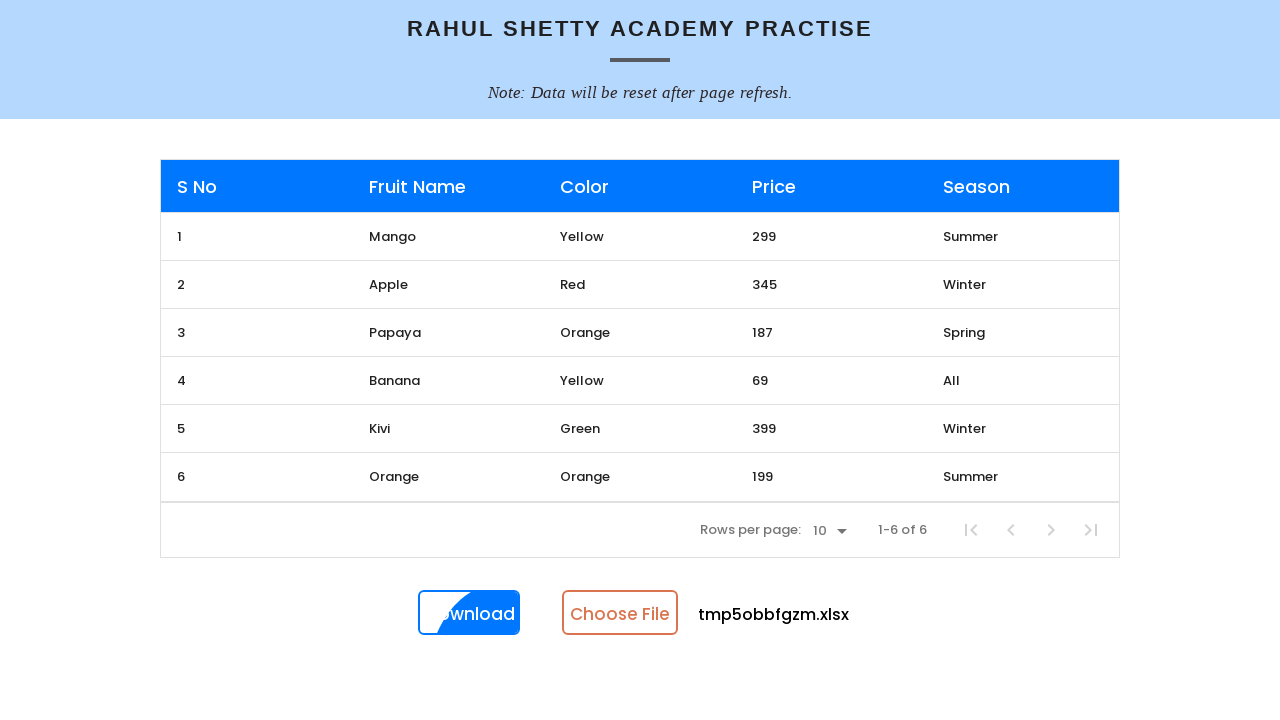

Success toast message appeared after file upload
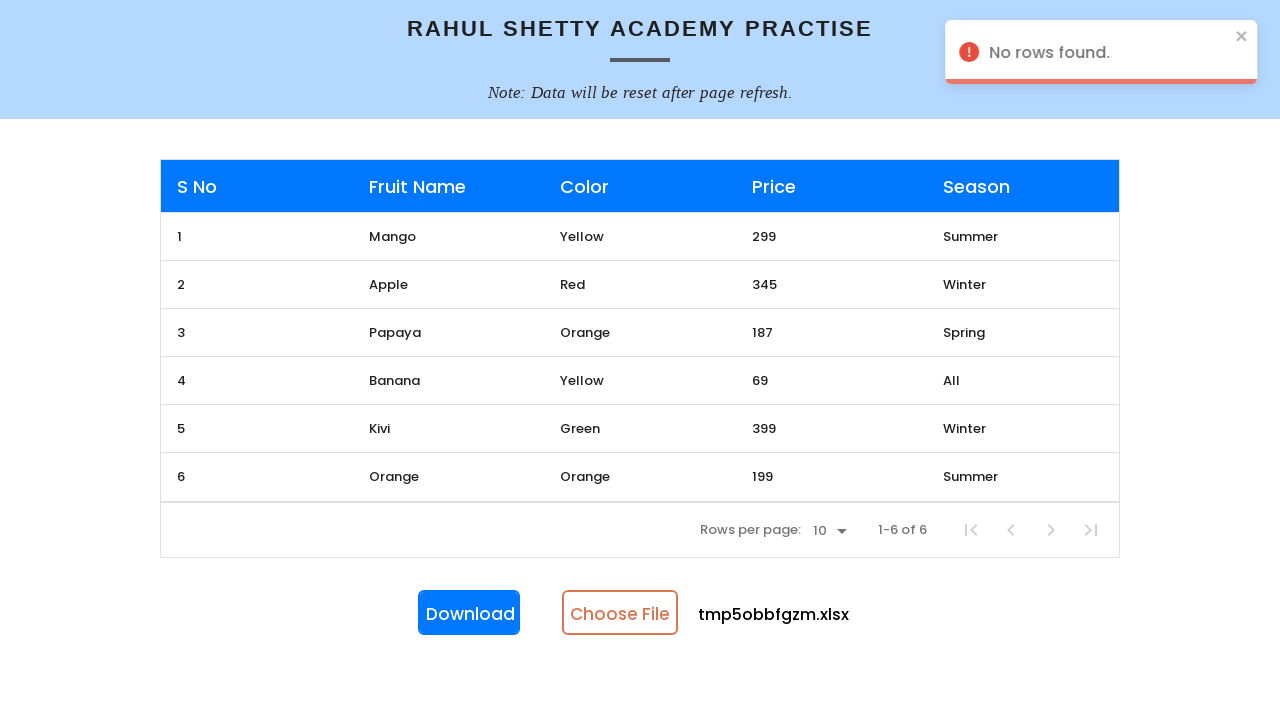

Retrieved toast message text: 'No rows found.'
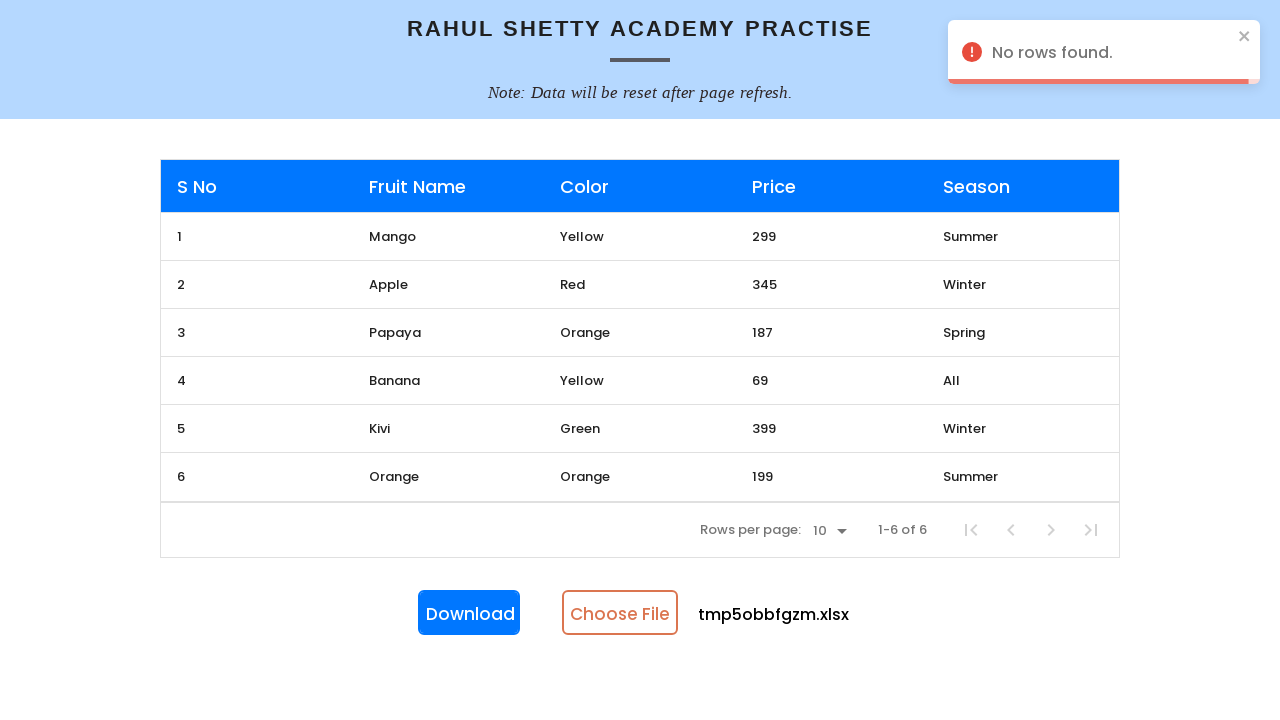

Success toast message disappeared
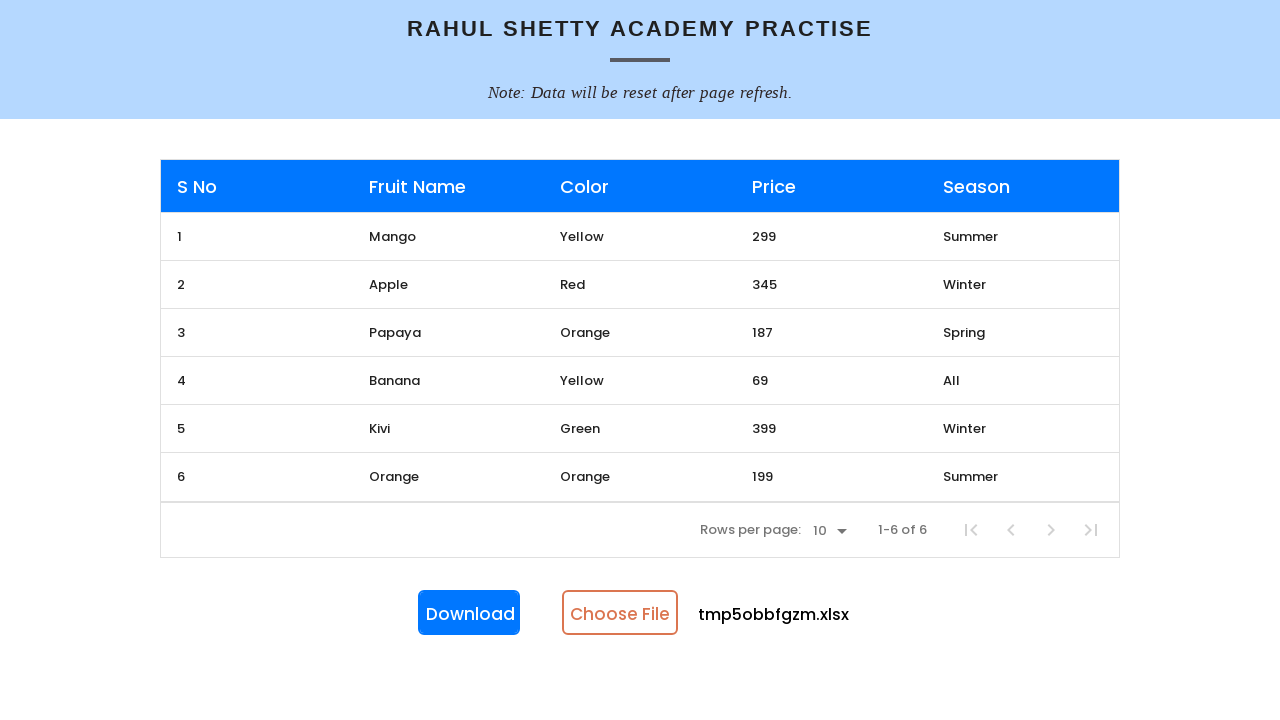

Retrieved updated price data for Apple: '345'
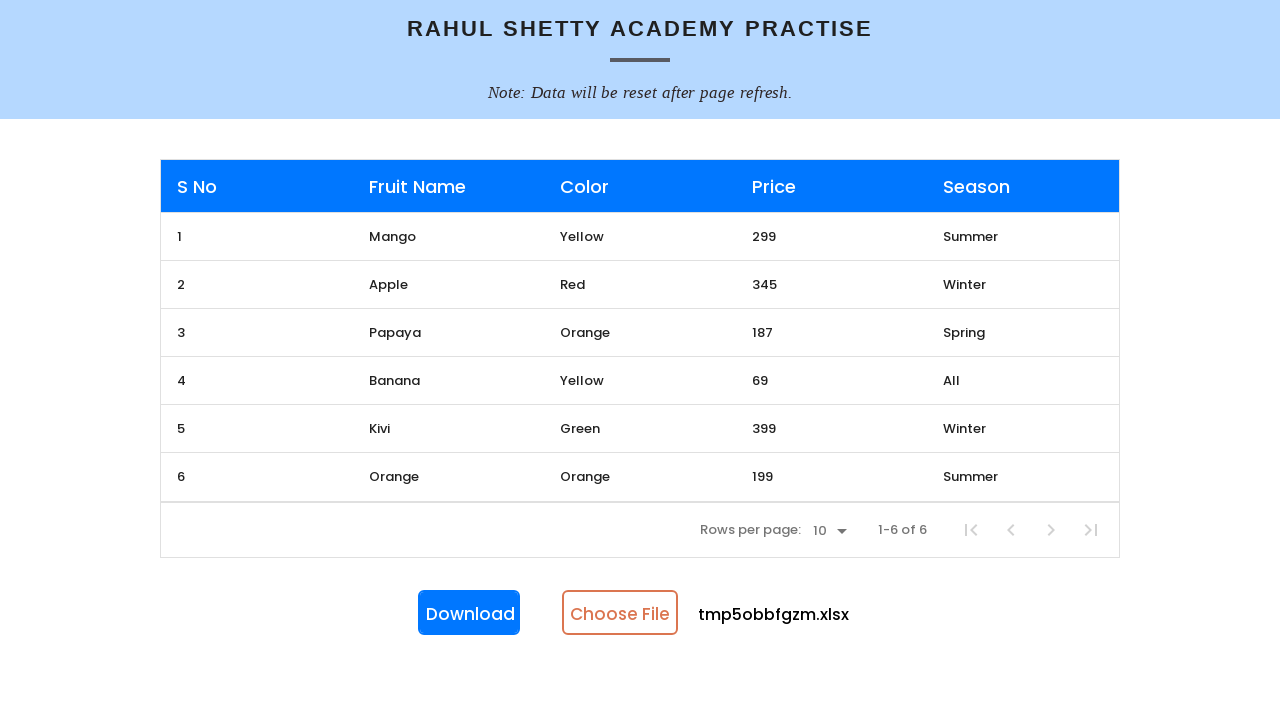

Cleaned up temporary Excel file
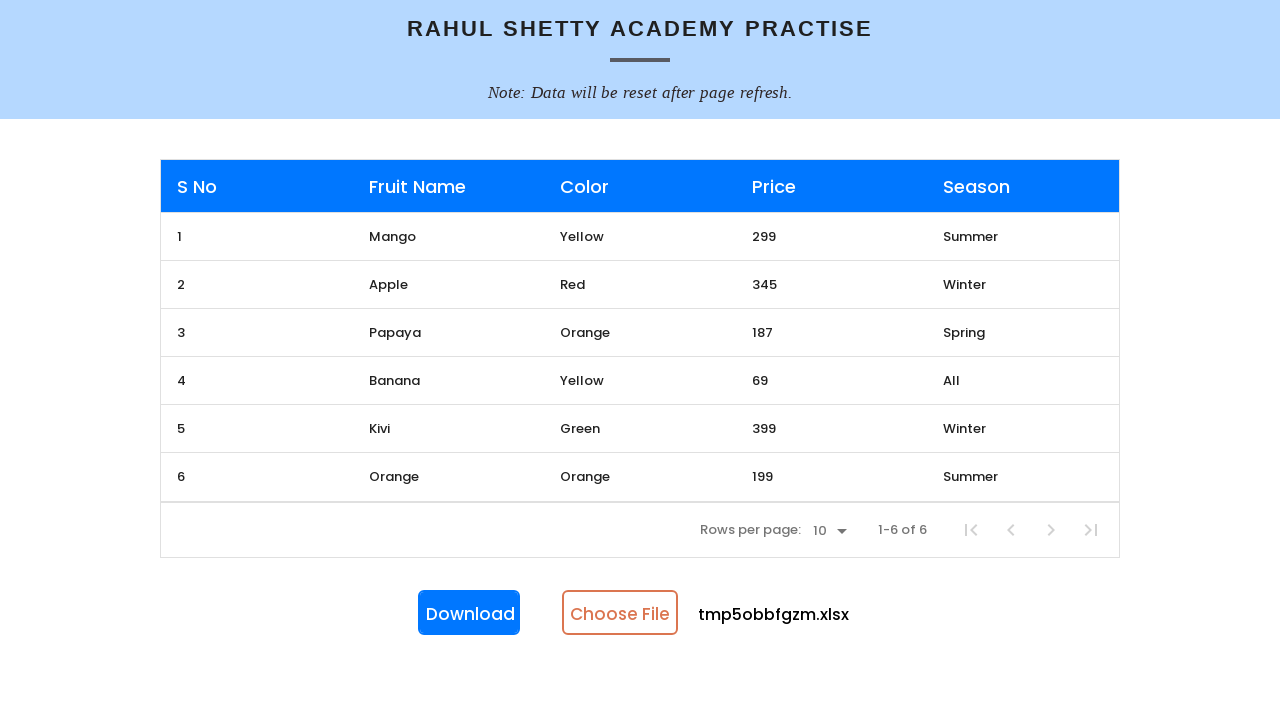

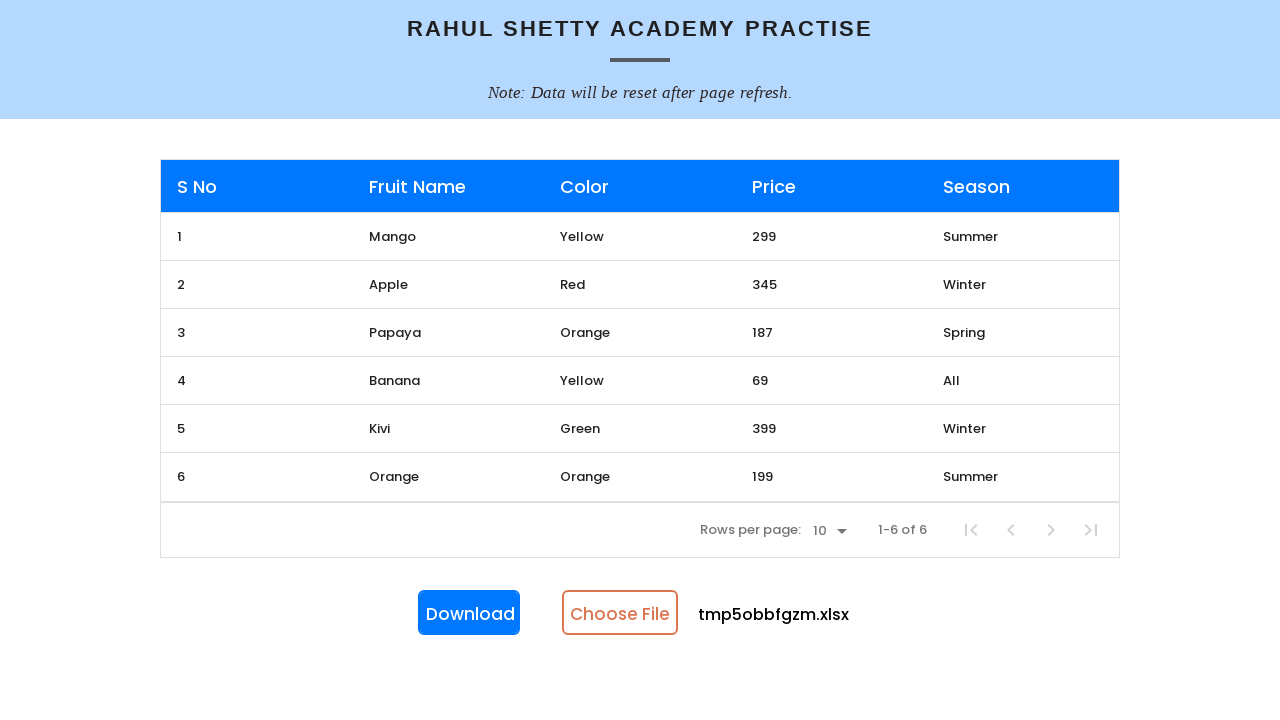